Sorts table 1 by Email column A-Z and verifies website in row 3, then sorts table 2 by Last Name Z-A using double-click and verifies Due value in row 2

Starting URL: https://the-internet.herokuapp.com/tables

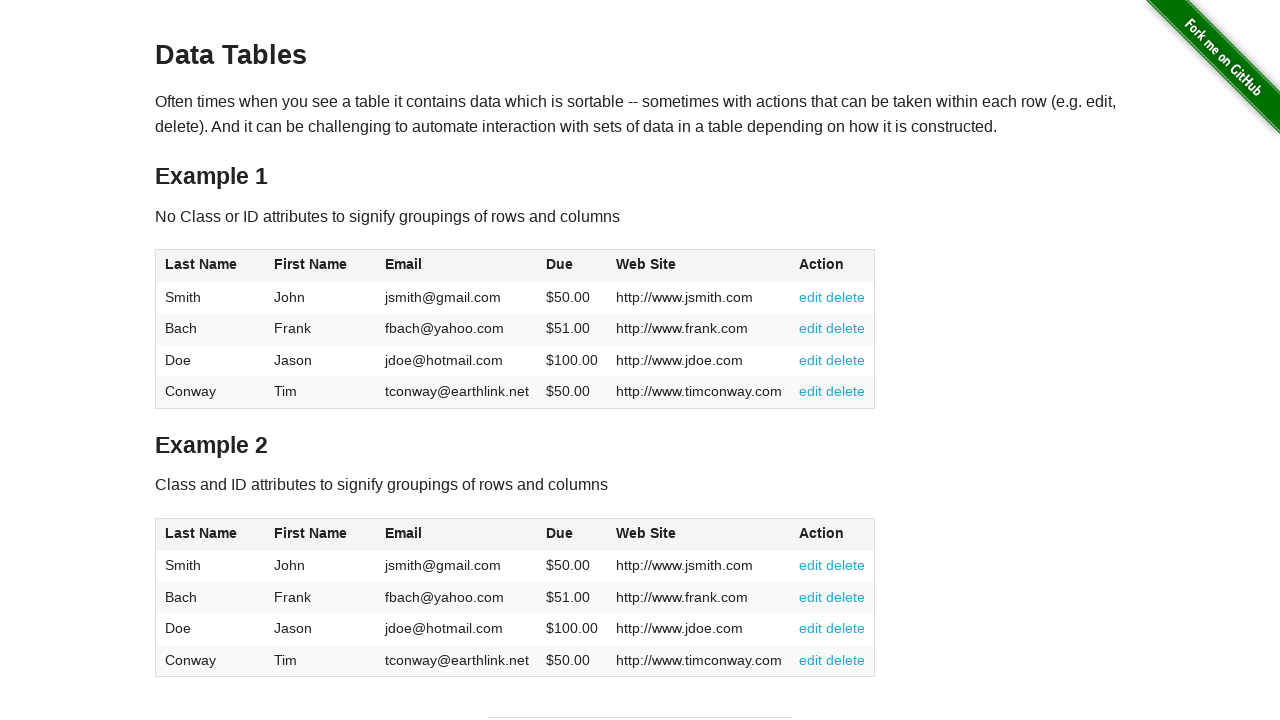

Clicked Email column header in table 1 to sort A-Z at (457, 266) on #table1 > thead > tr > th:nth-child(3)
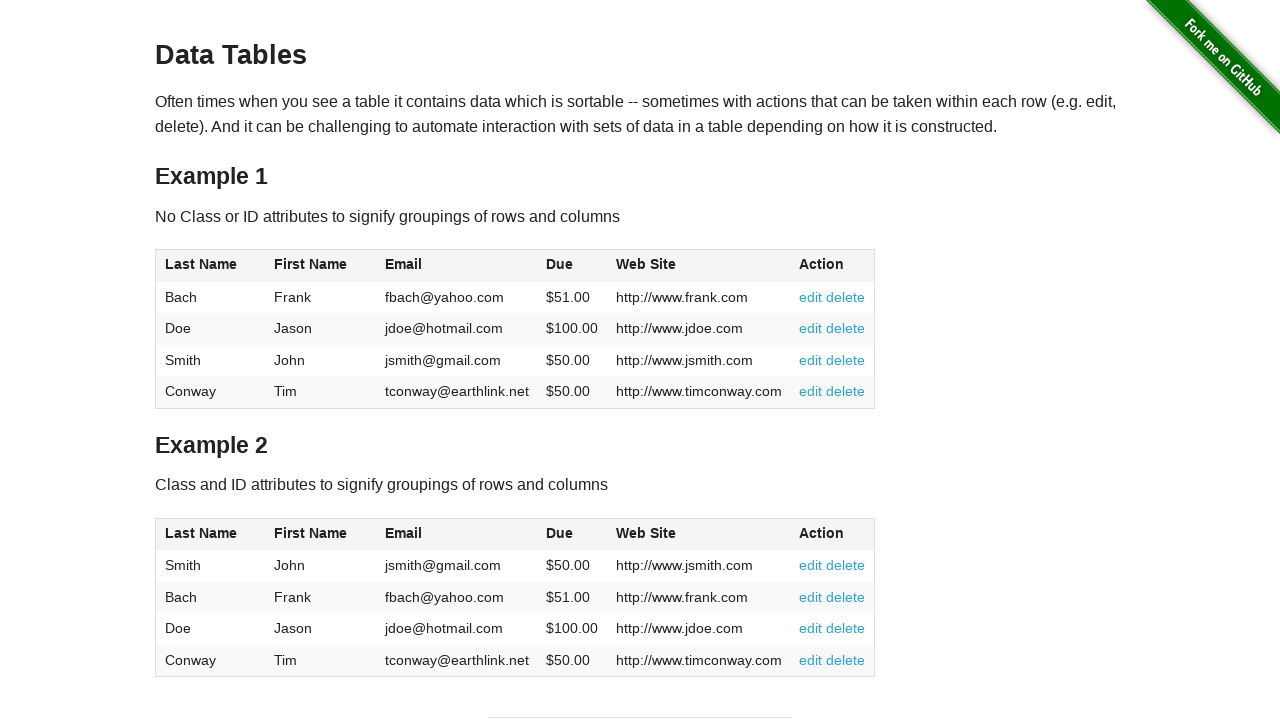

Retrieved website value from row 3 in table 1
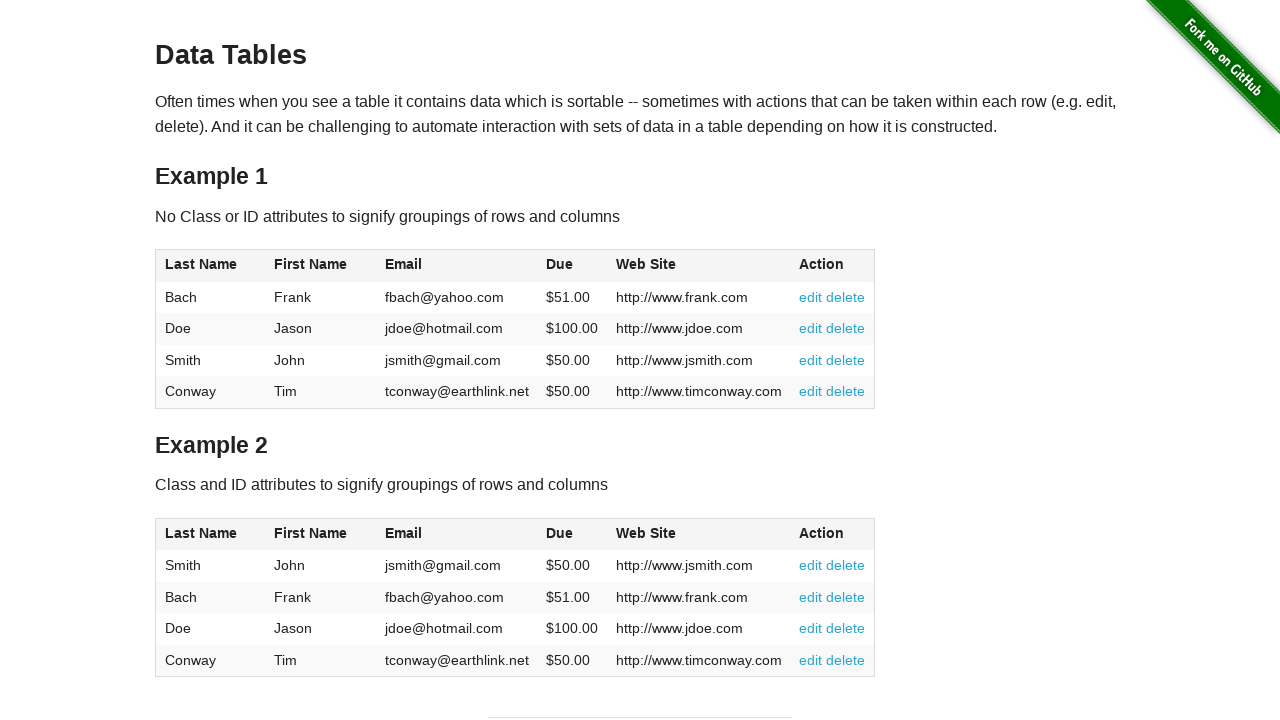

Verified website in row 3 is 'http://www.jsmith.com'
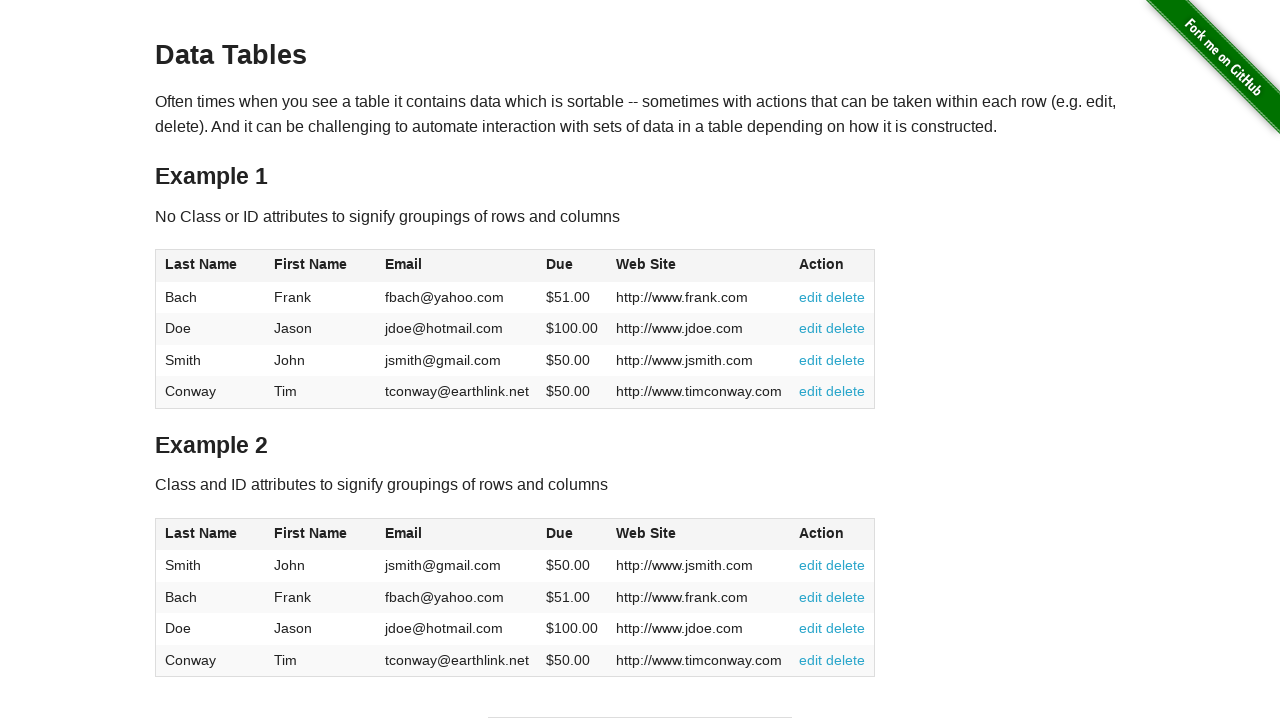

Located Last Name column header in table 2
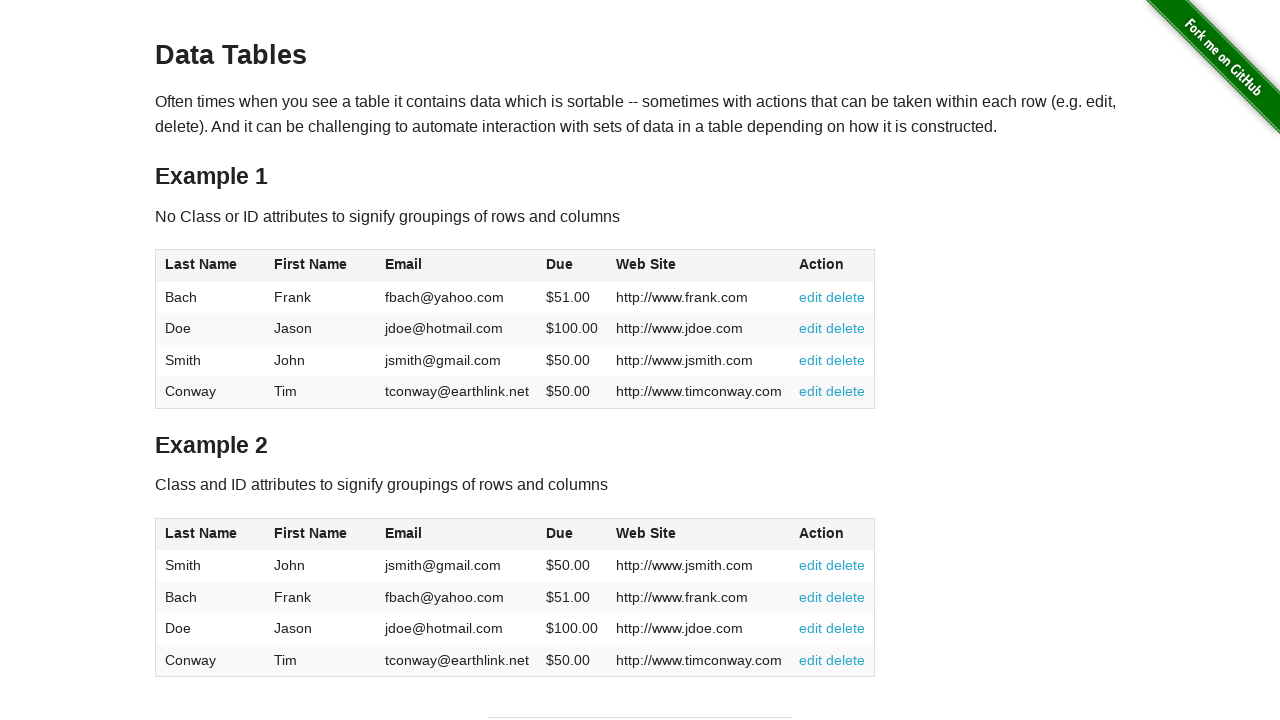

Double-clicked Last Name column header in table 2 to sort Z-A at (210, 534) on #table2 > thead > tr > th:nth-child(1)
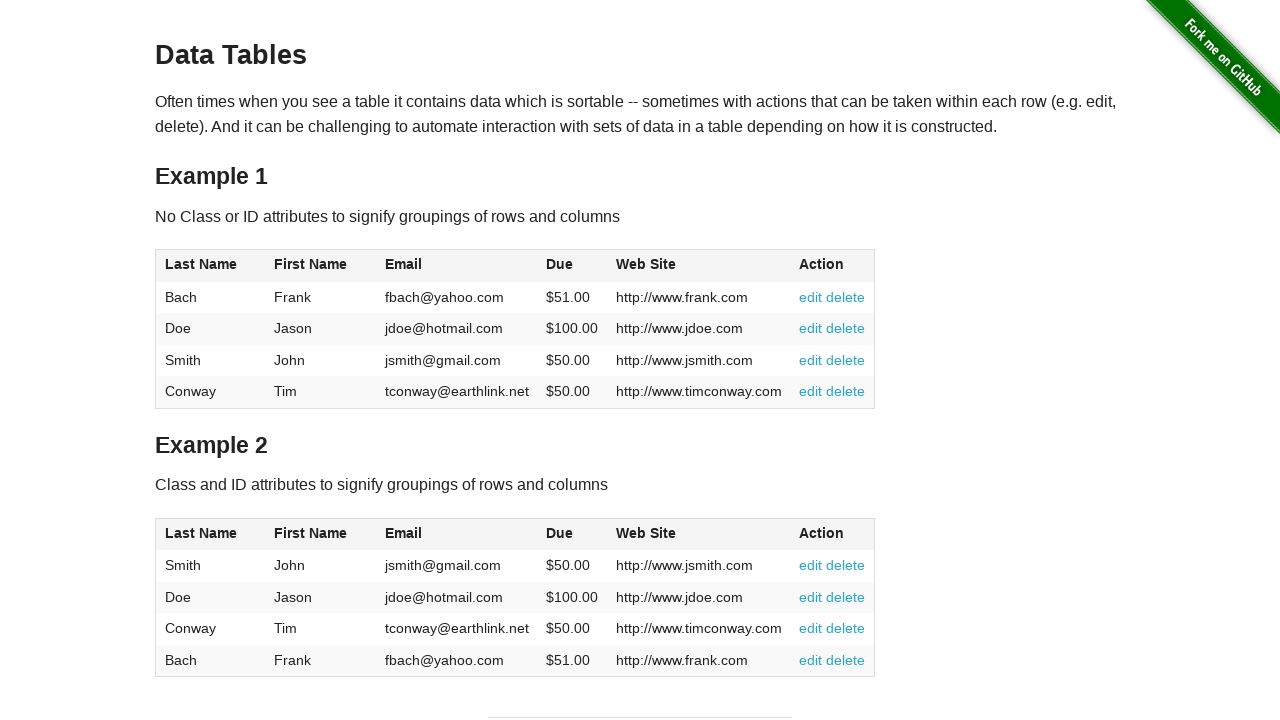

Retrieved Due value from row 2 in table 2
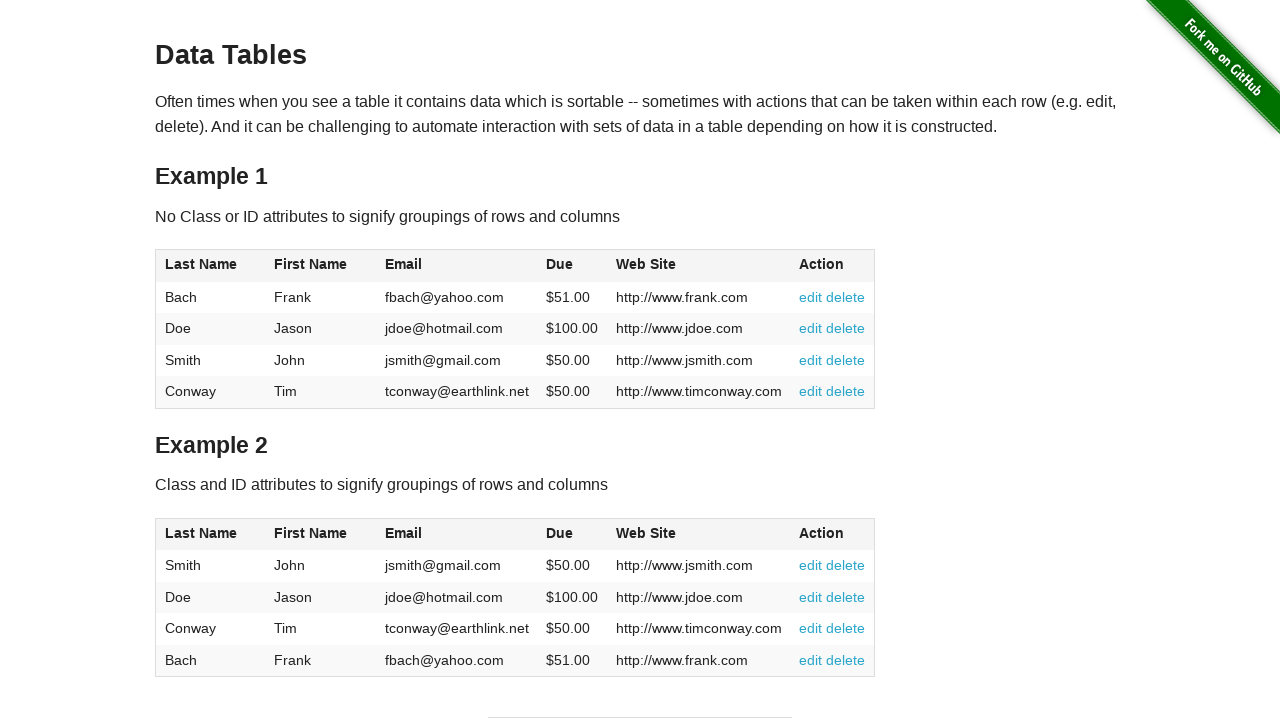

Verified Due in row 2 is '$100.00'
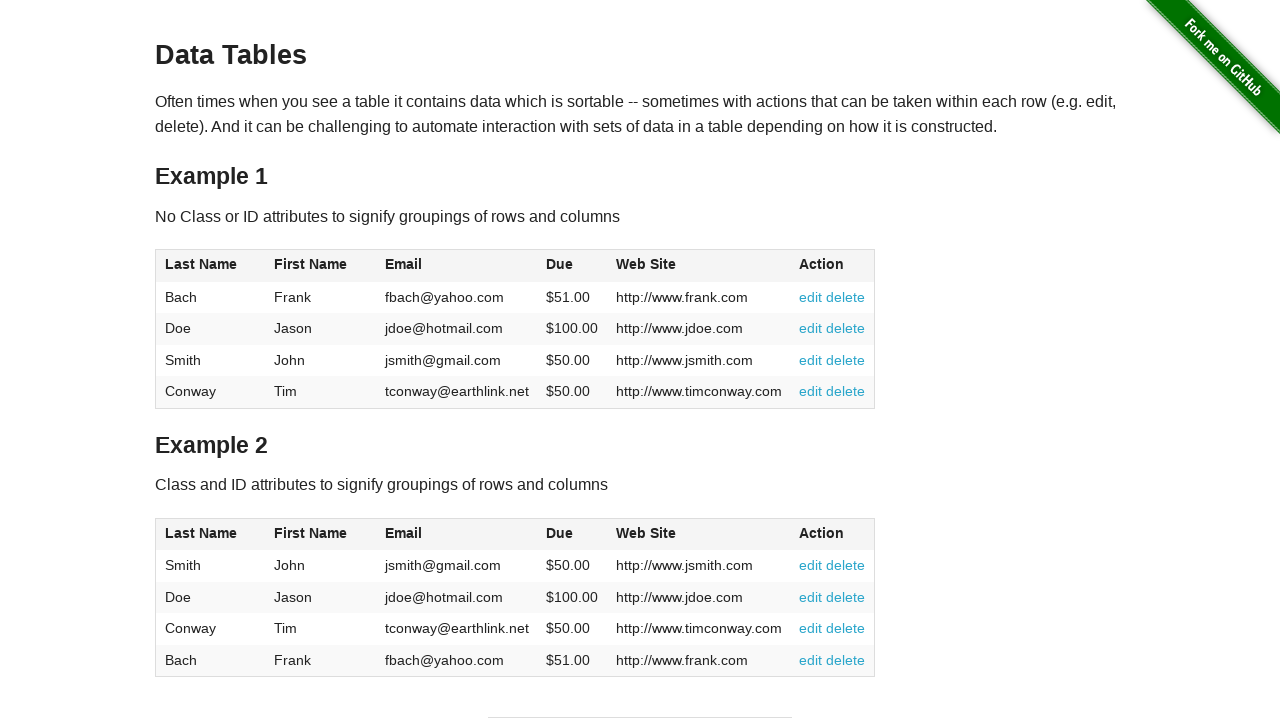

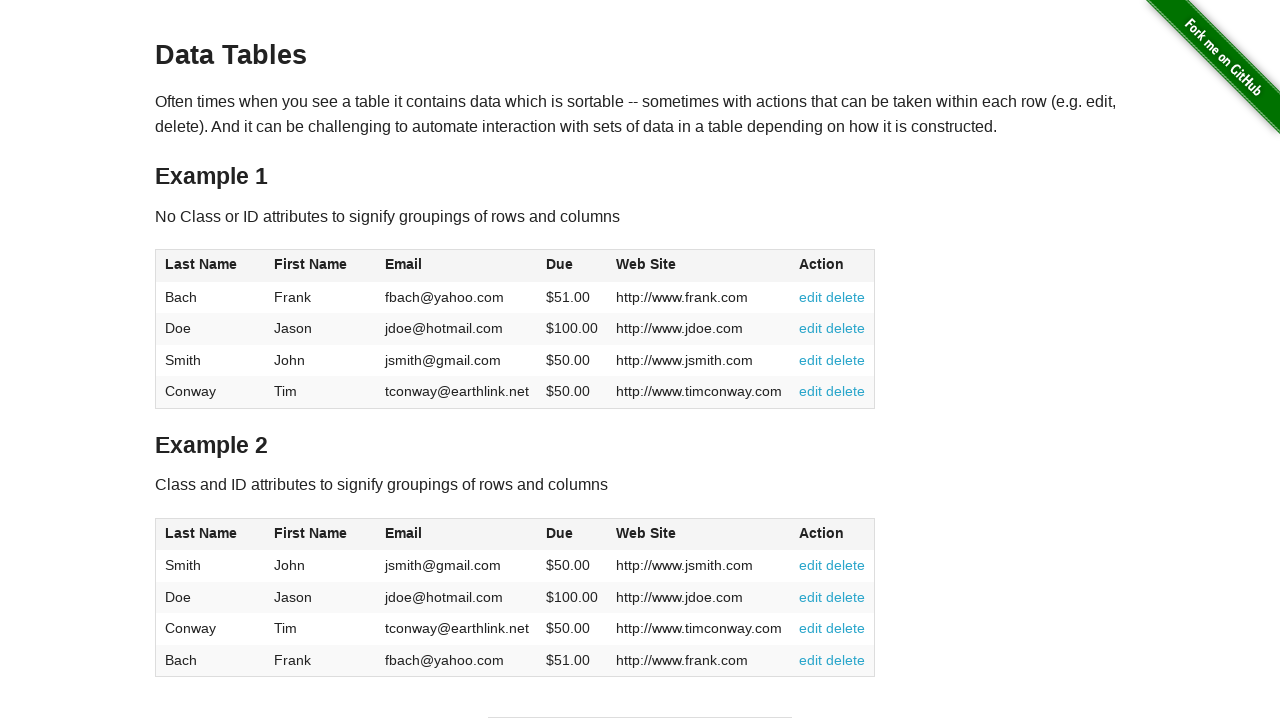